Navigates to iLovePDF Word to PDF converter page and clicks the file picker button to initiate file upload dialog

Starting URL: https://www.ilovepdf.com/word_to_pdf

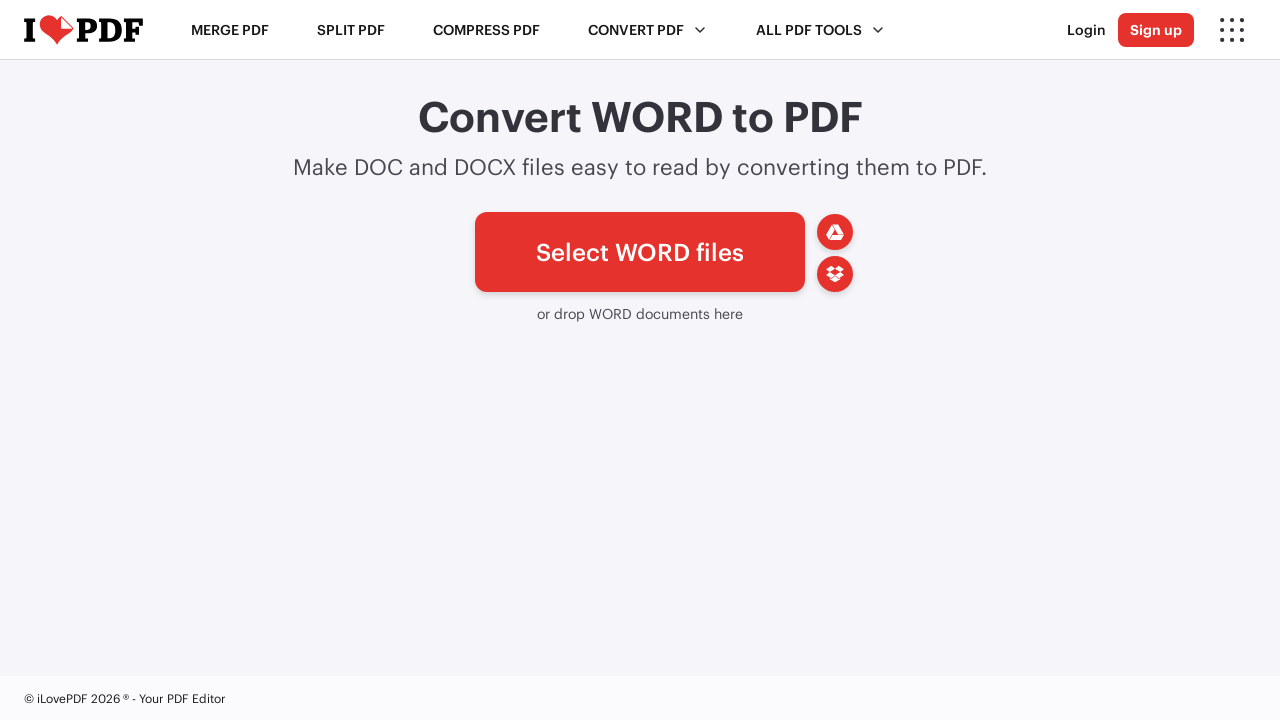

Navigated to iLovePDF Word to PDF converter page
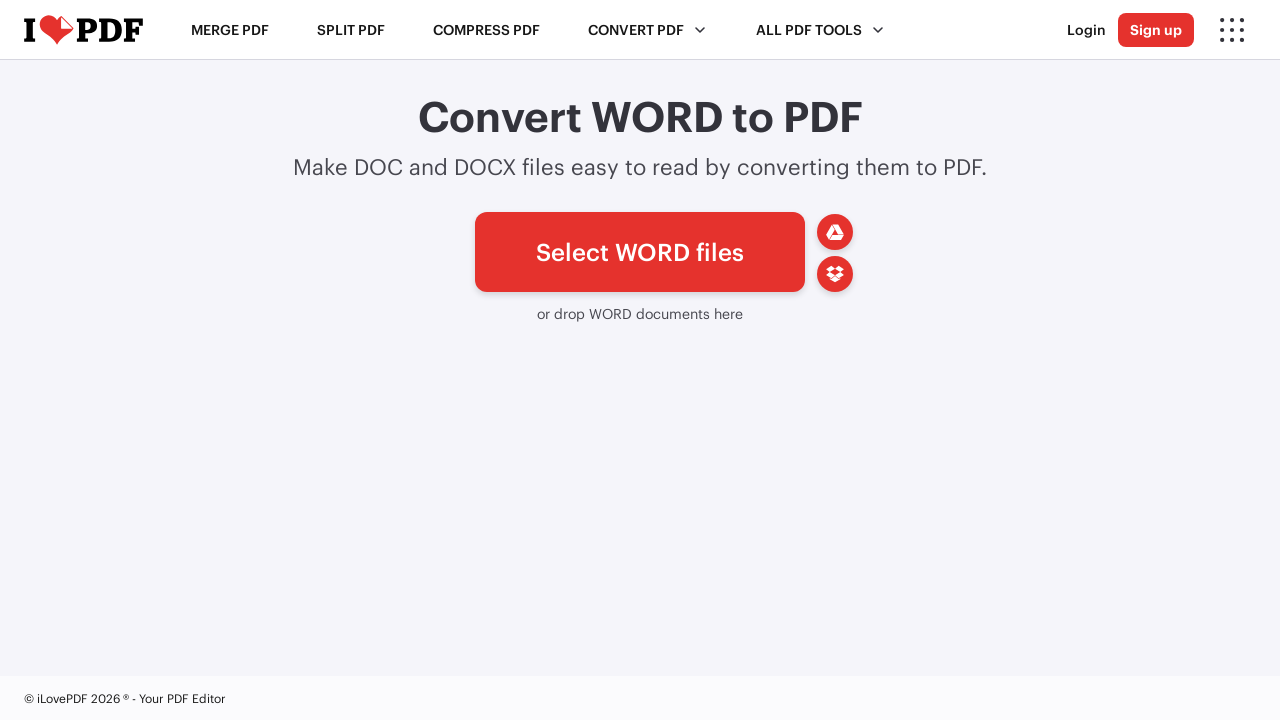

Clicked the file picker button to initiate file upload dialog at (640, 252) on xpath=//*[@id='pickfiles']/span
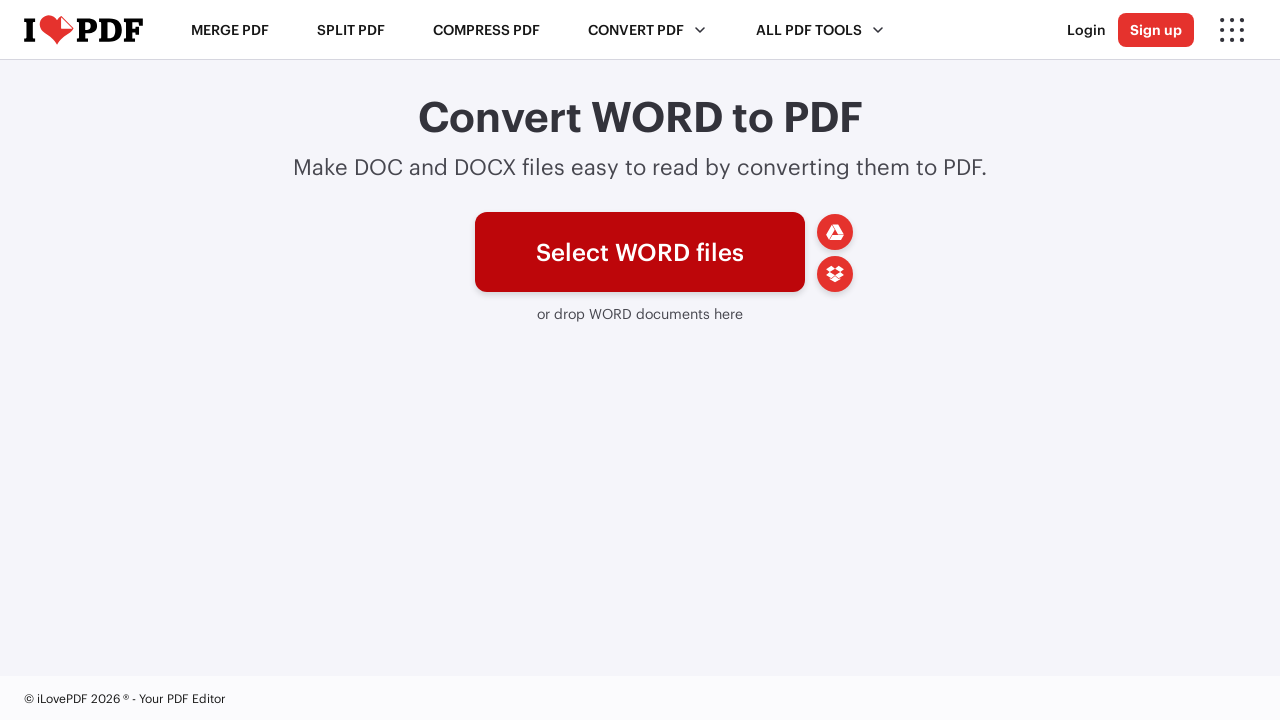

Waited 2 seconds for upload interface to be ready
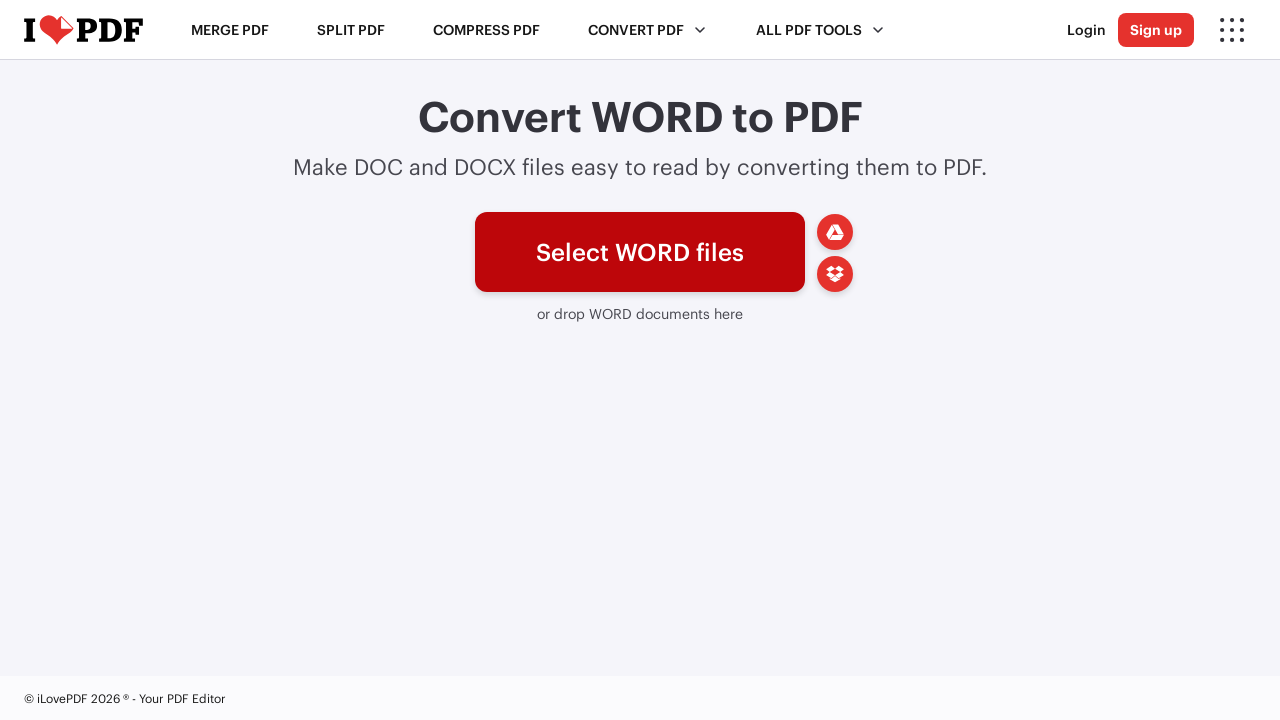

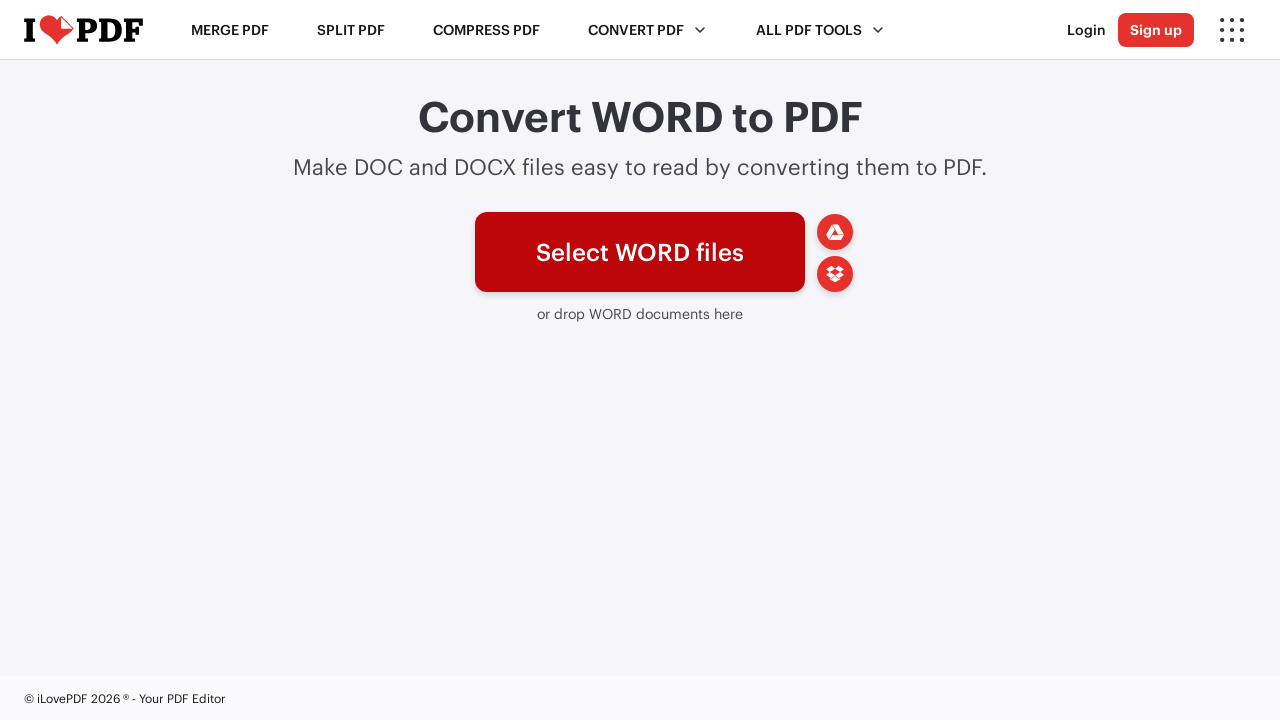